Tests that whitespace is trimmed from edited todo text

Starting URL: https://demo.playwright.dev/todomvc

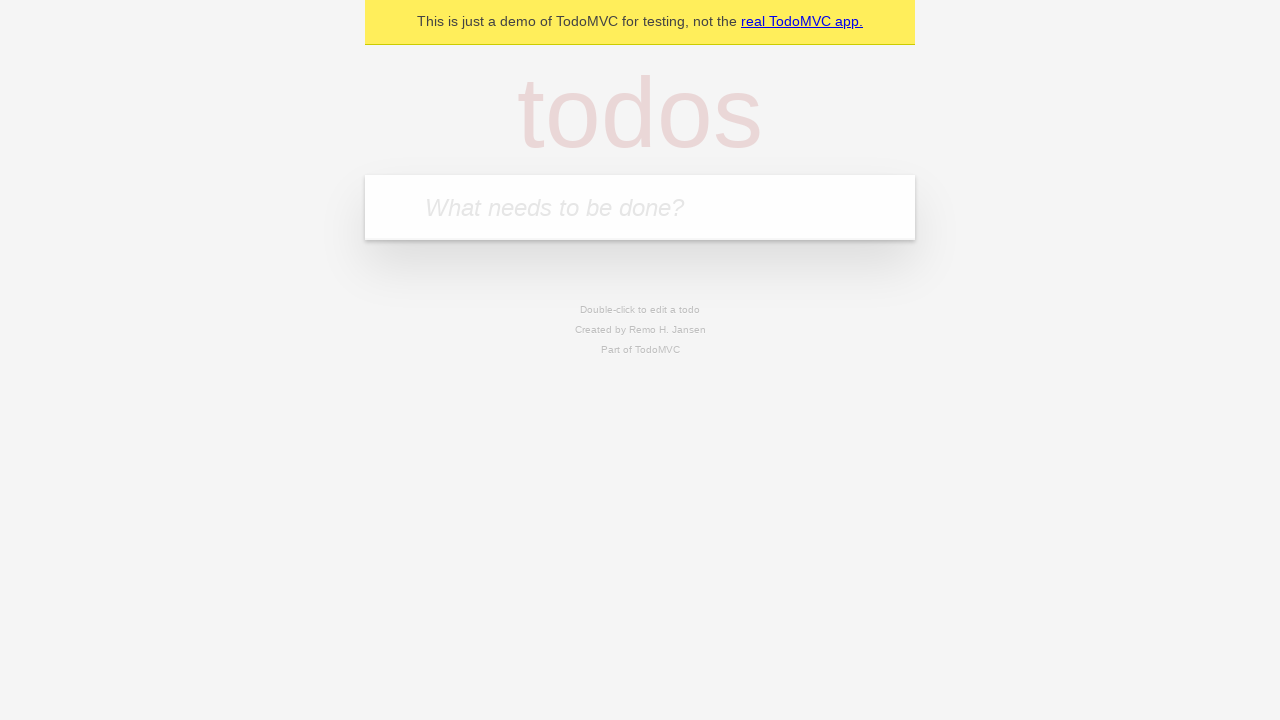

Filled new todo input with 'buy some cheese' on internal:attr=[placeholder="What needs to be done?"i]
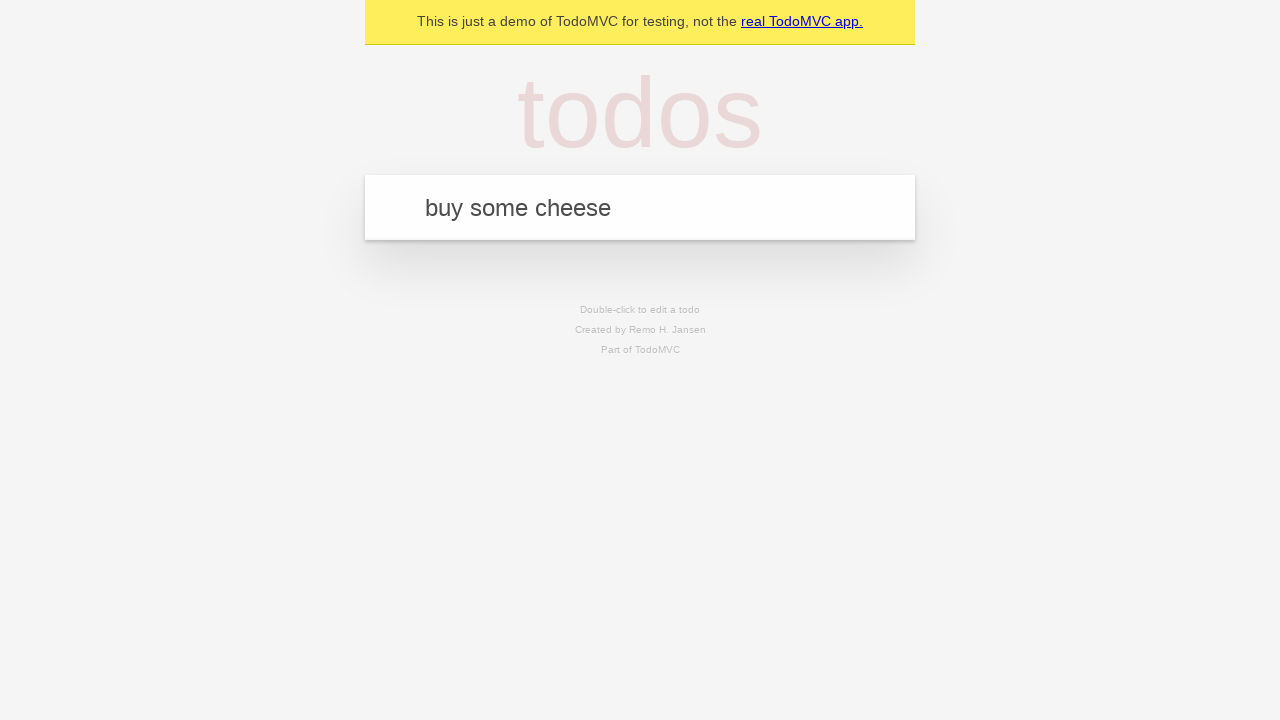

Pressed Enter to create todo 'buy some cheese' on internal:attr=[placeholder="What needs to be done?"i]
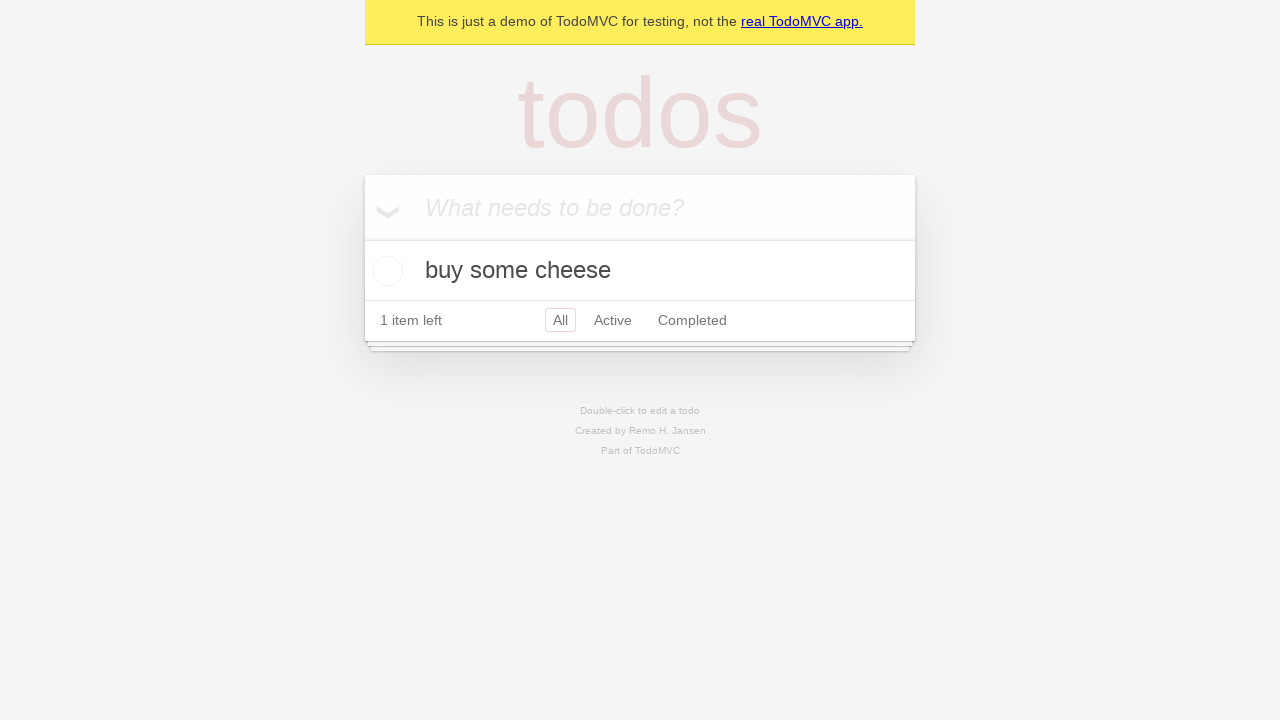

Filled new todo input with 'feed the cat' on internal:attr=[placeholder="What needs to be done?"i]
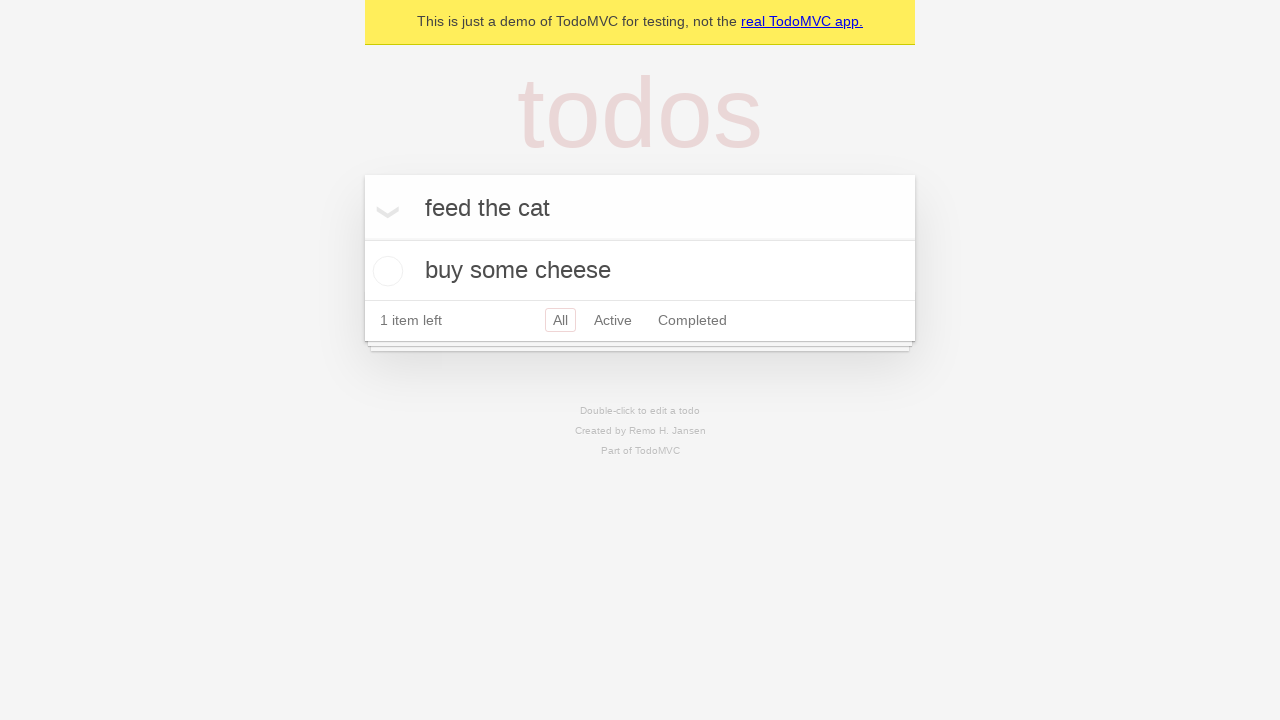

Pressed Enter to create todo 'feed the cat' on internal:attr=[placeholder="What needs to be done?"i]
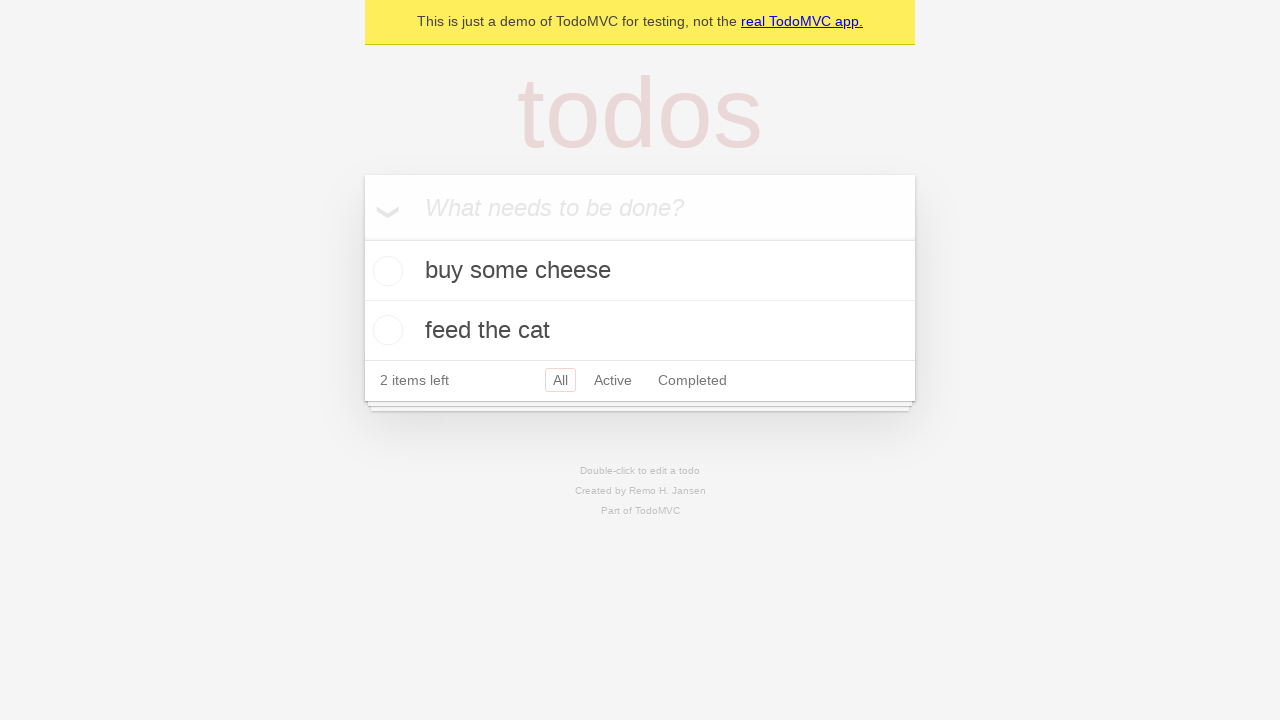

Filled new todo input with 'book a doctors appointment' on internal:attr=[placeholder="What needs to be done?"i]
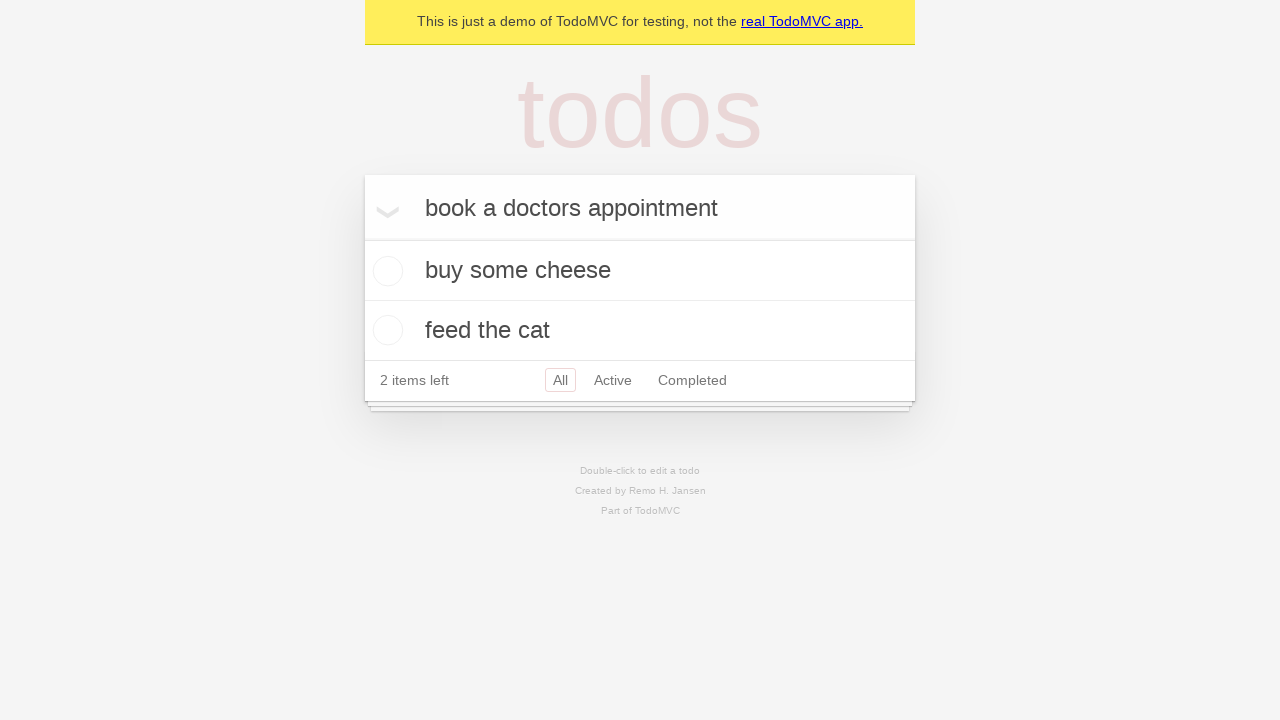

Pressed Enter to create todo 'book a doctors appointment' on internal:attr=[placeholder="What needs to be done?"i]
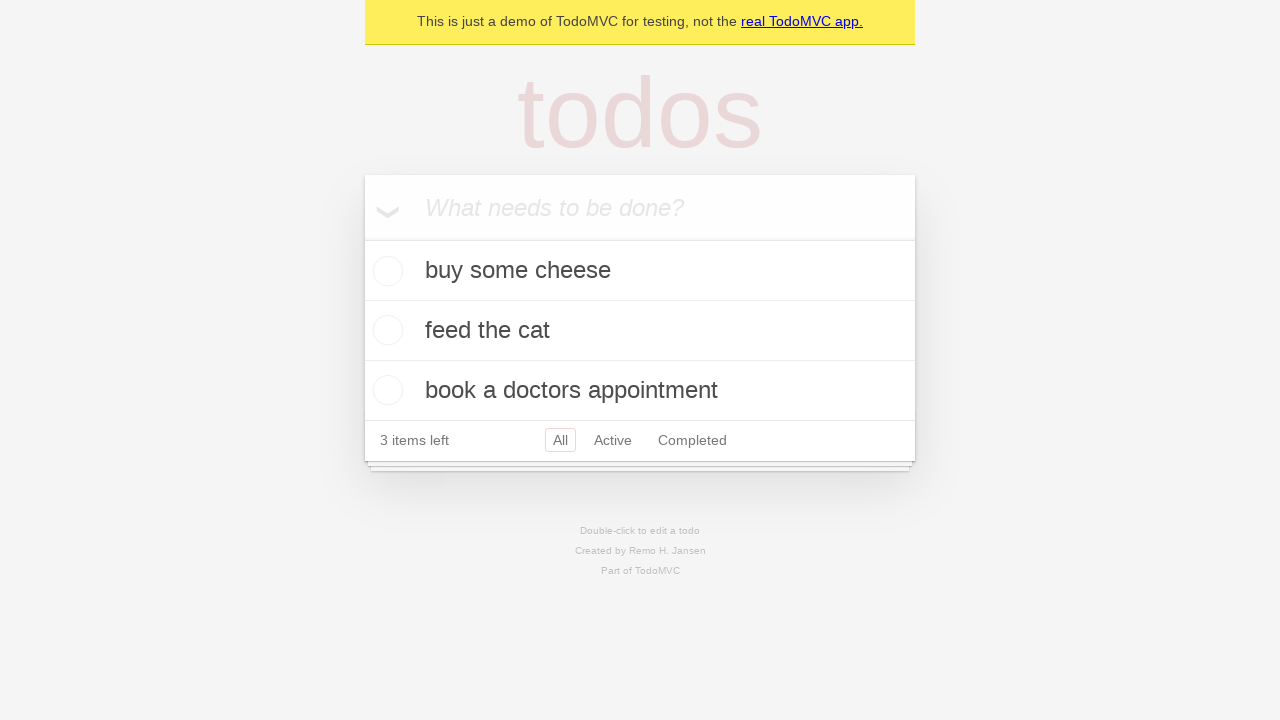

Double-clicked second todo item to enter edit mode at (640, 331) on internal:testid=[data-testid="todo-item"s] >> nth=1
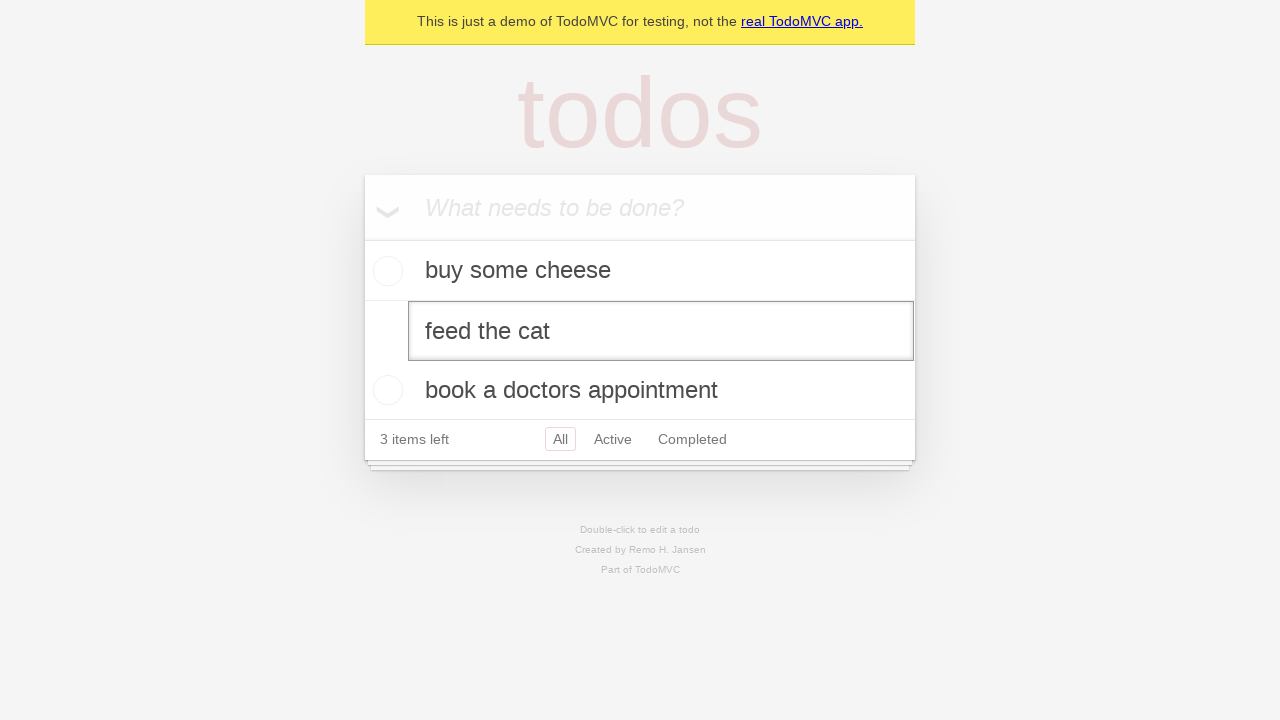

Filled edit input with text containing leading and trailing whitespace on internal:testid=[data-testid="todo-item"s] >> nth=1 >> internal:role=textbox[nam
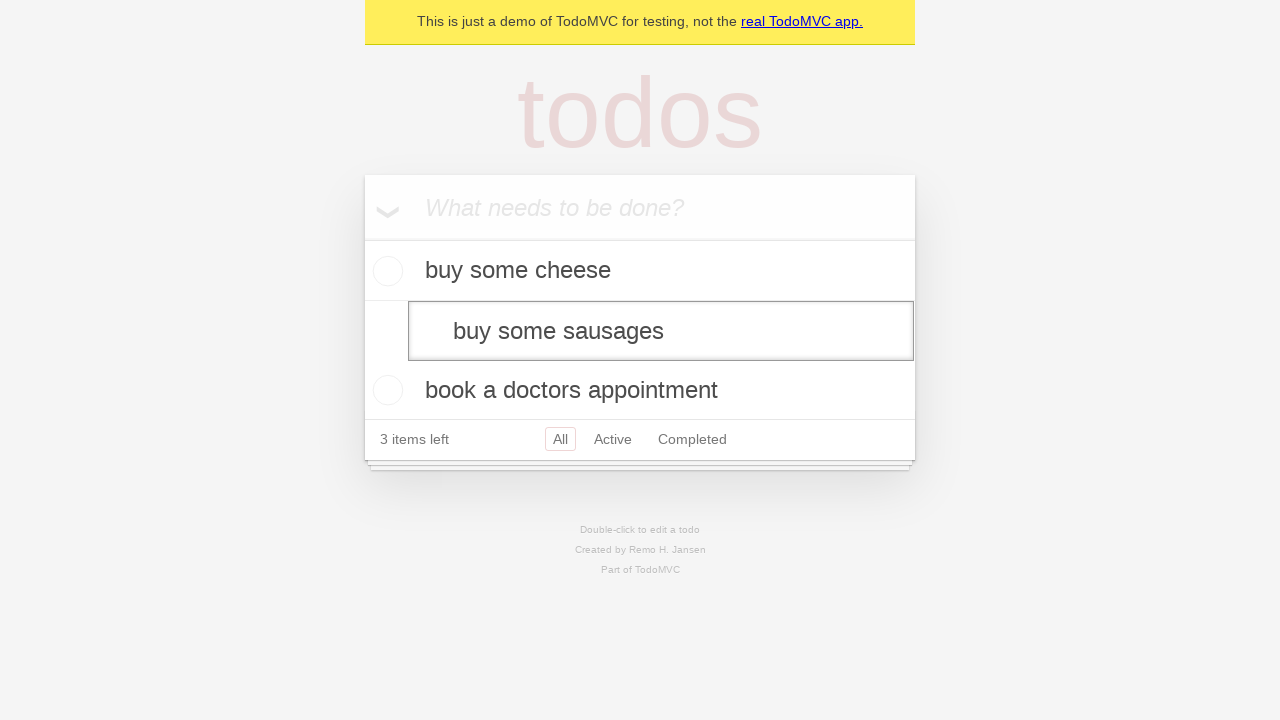

Pressed Enter to confirm edit and verify whitespace is trimmed on internal:testid=[data-testid="todo-item"s] >> nth=1 >> internal:role=textbox[nam
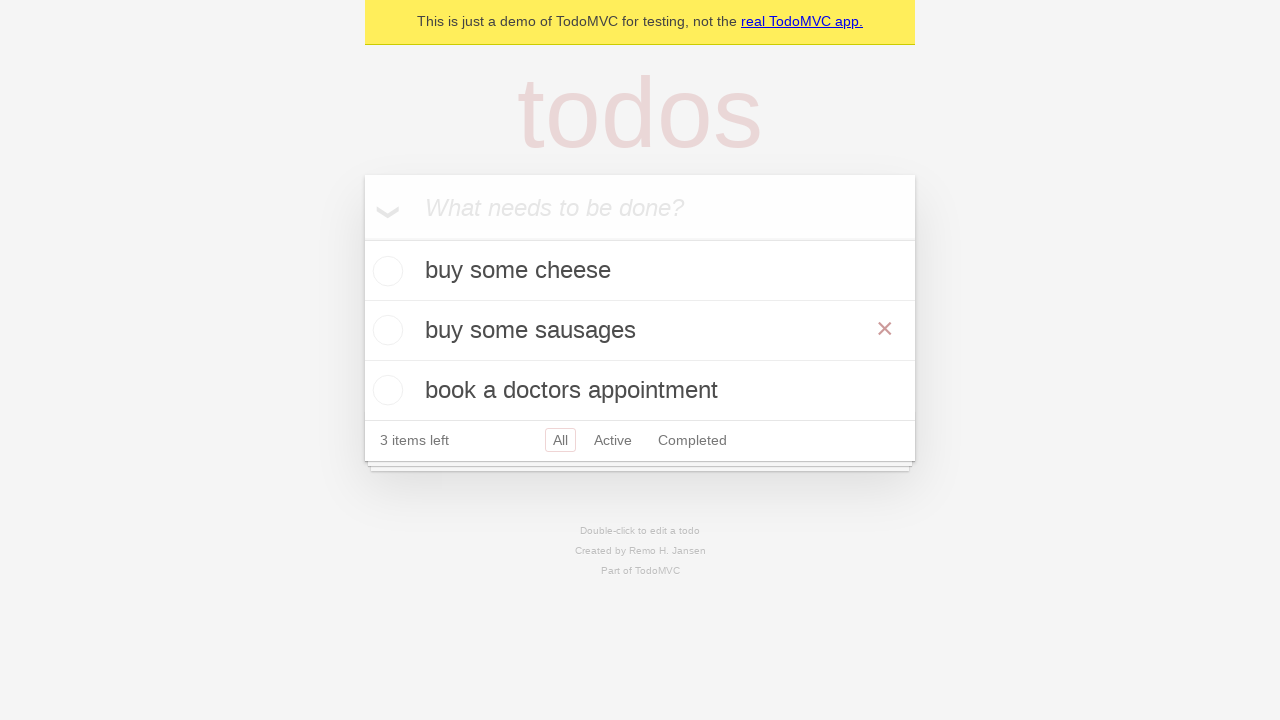

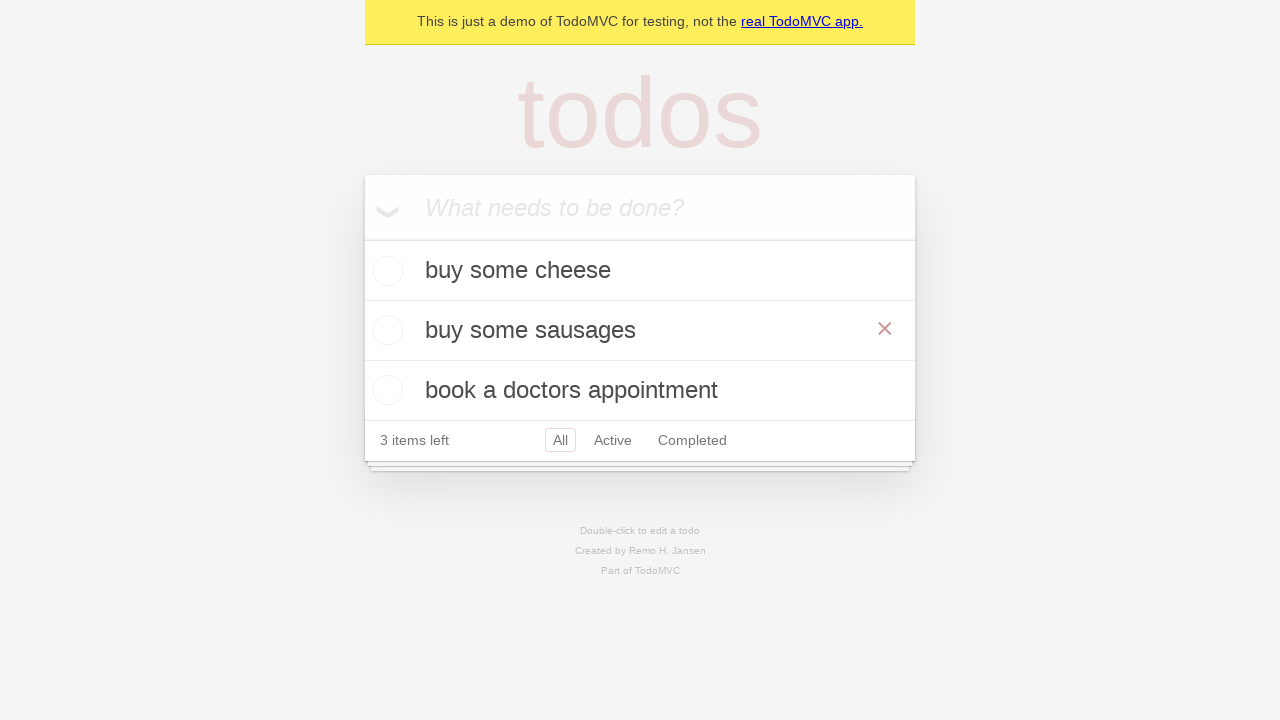